Tests decrementing a number input field by pressing the arrow down key multiple times and verifying the value becomes negative

Starting URL: http://the-internet.herokuapp.com/inputs

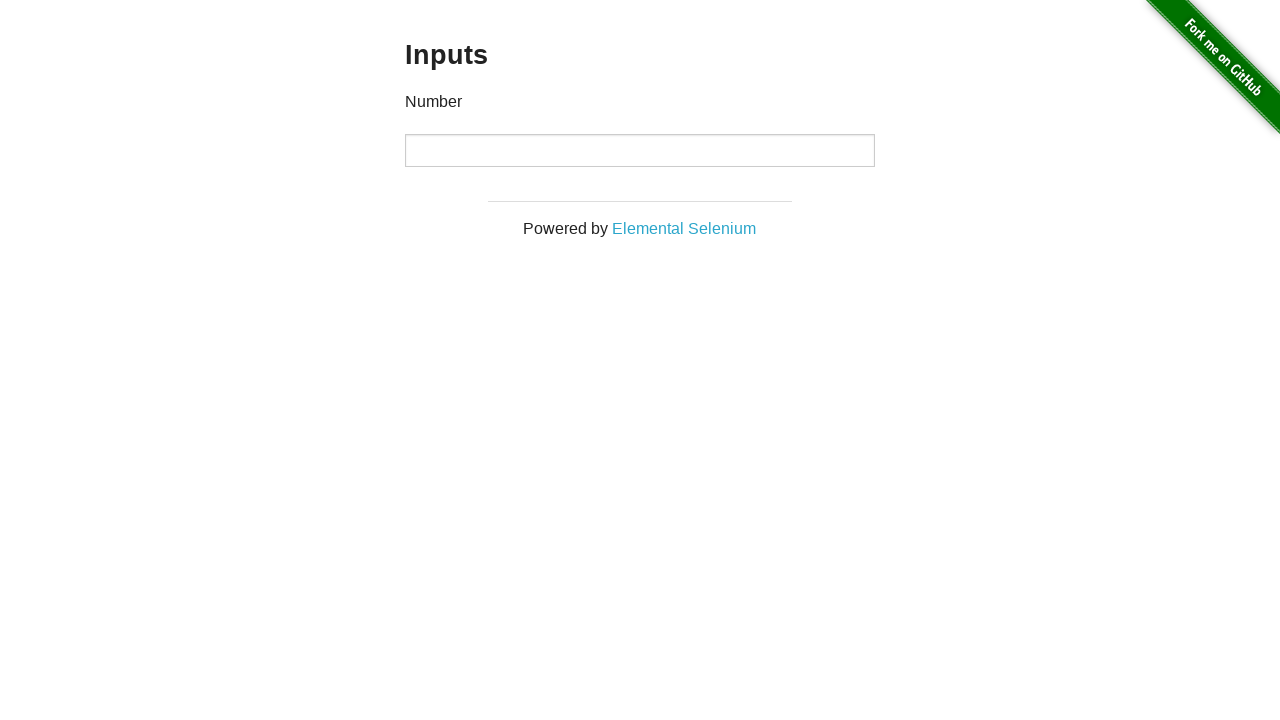

Pressed ArrowDown key (iteration 1/7) to decrement input value on xpath=//*[@id='content']/div/div/div/input
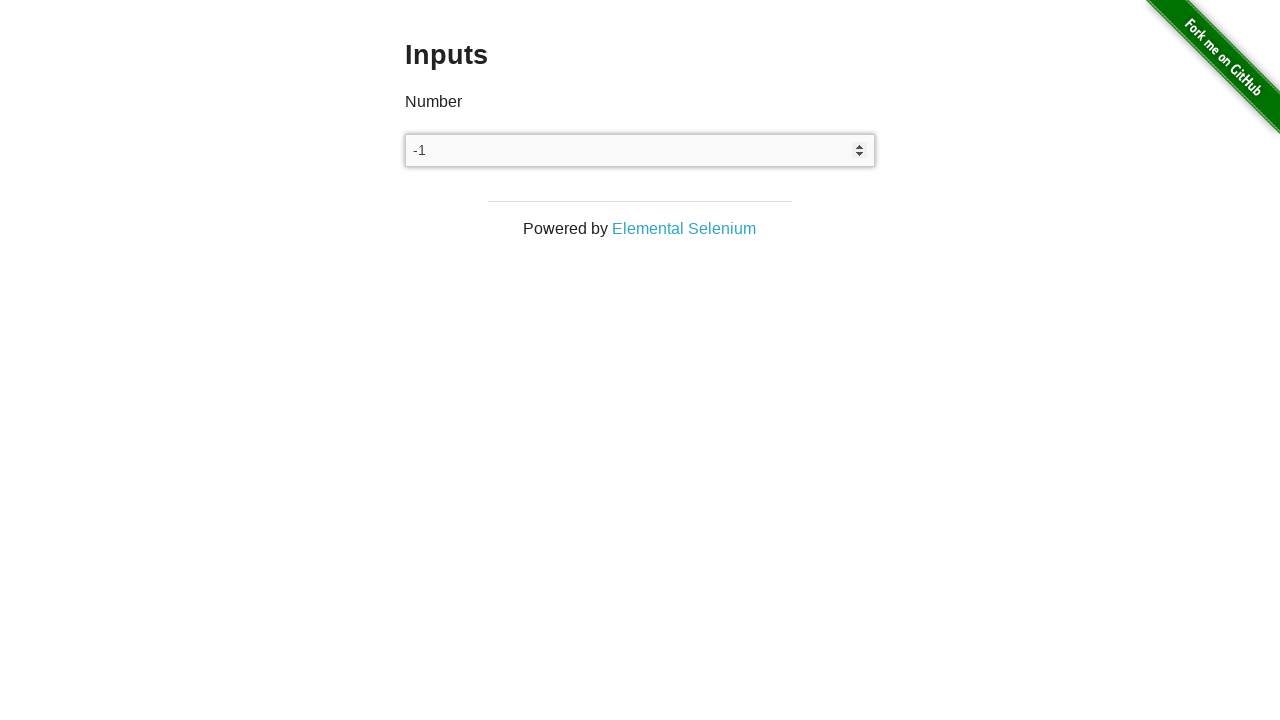

Pressed ArrowDown key (iteration 2/7) to decrement input value on xpath=//*[@id='content']/div/div/div/input
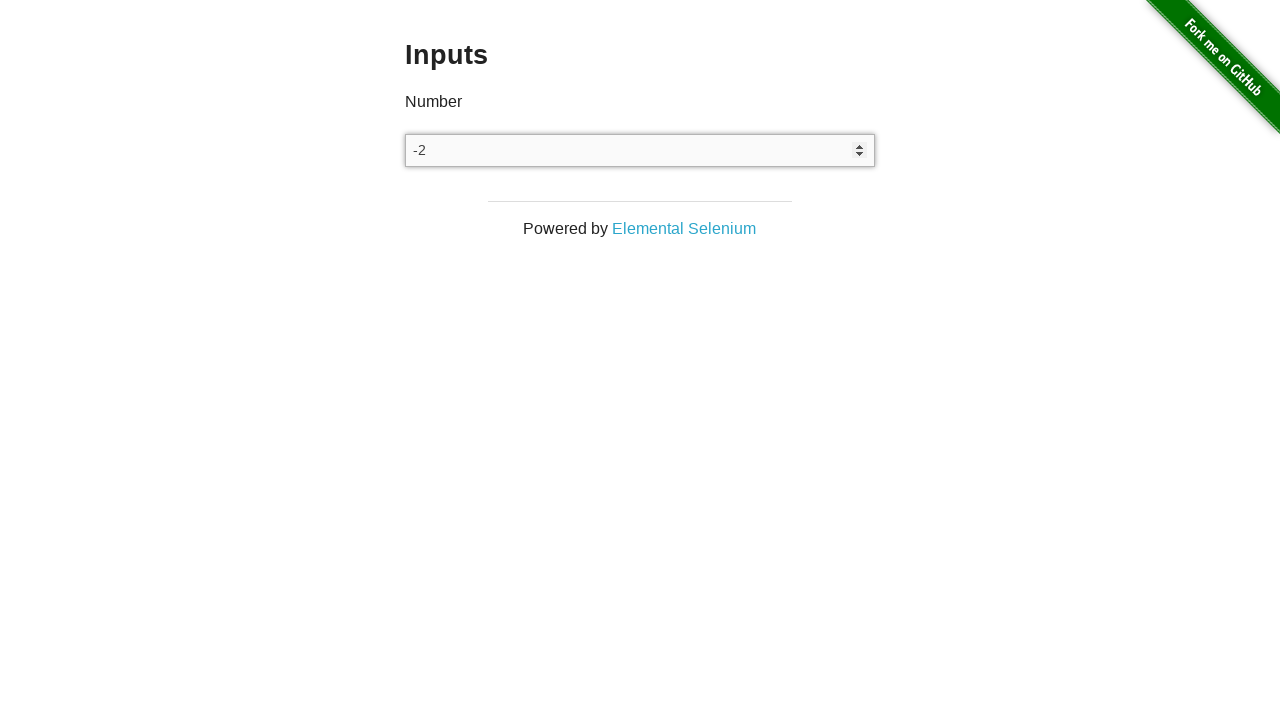

Pressed ArrowDown key (iteration 3/7) to decrement input value on xpath=//*[@id='content']/div/div/div/input
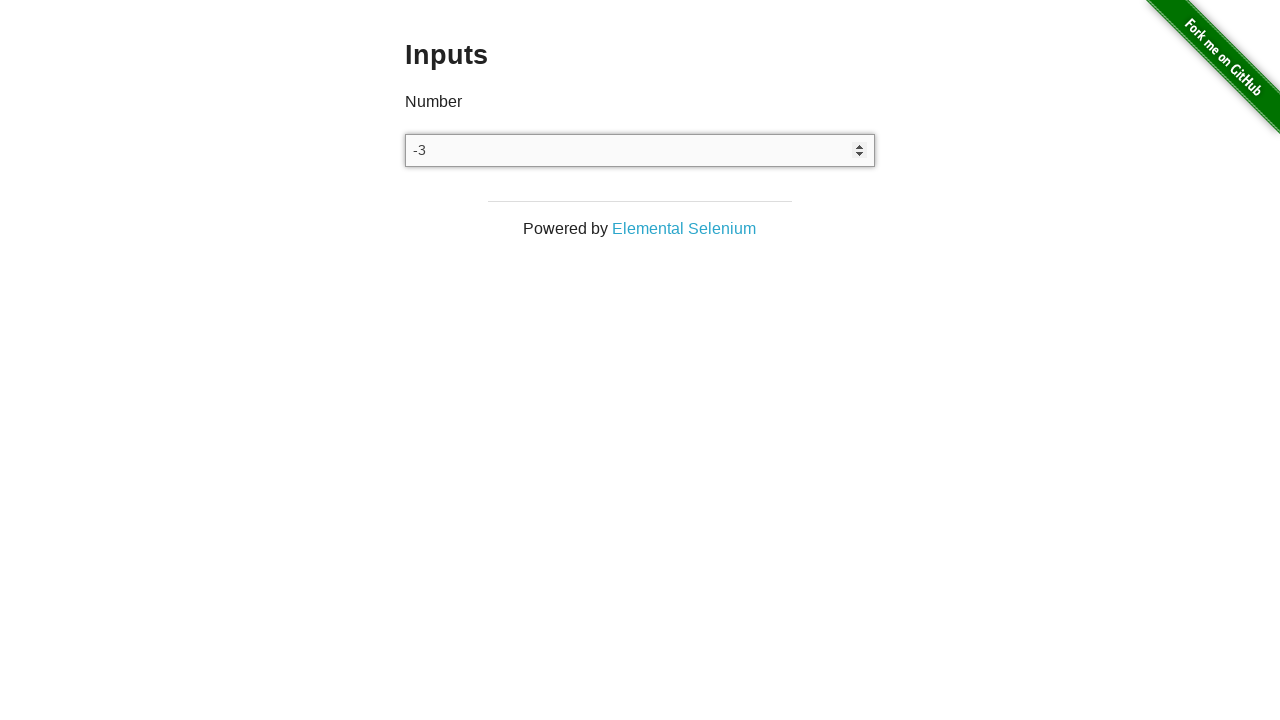

Pressed ArrowDown key (iteration 4/7) to decrement input value on xpath=//*[@id='content']/div/div/div/input
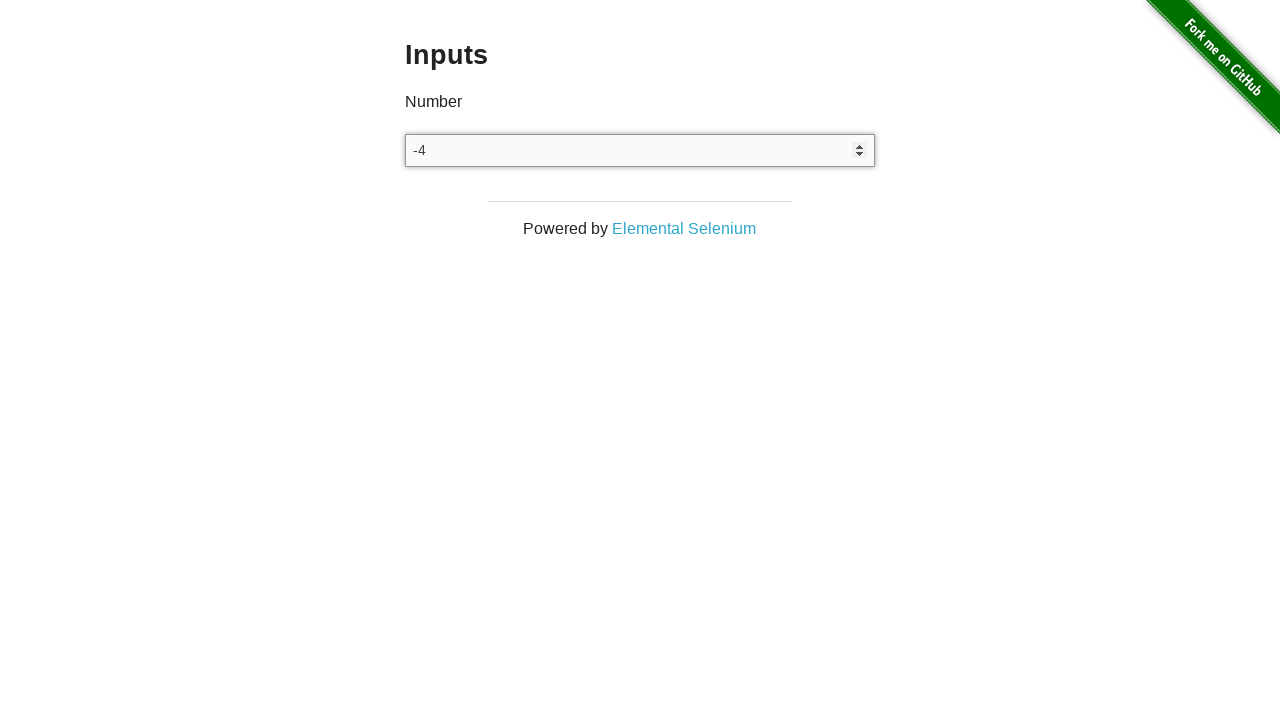

Pressed ArrowDown key (iteration 5/7) to decrement input value on xpath=//*[@id='content']/div/div/div/input
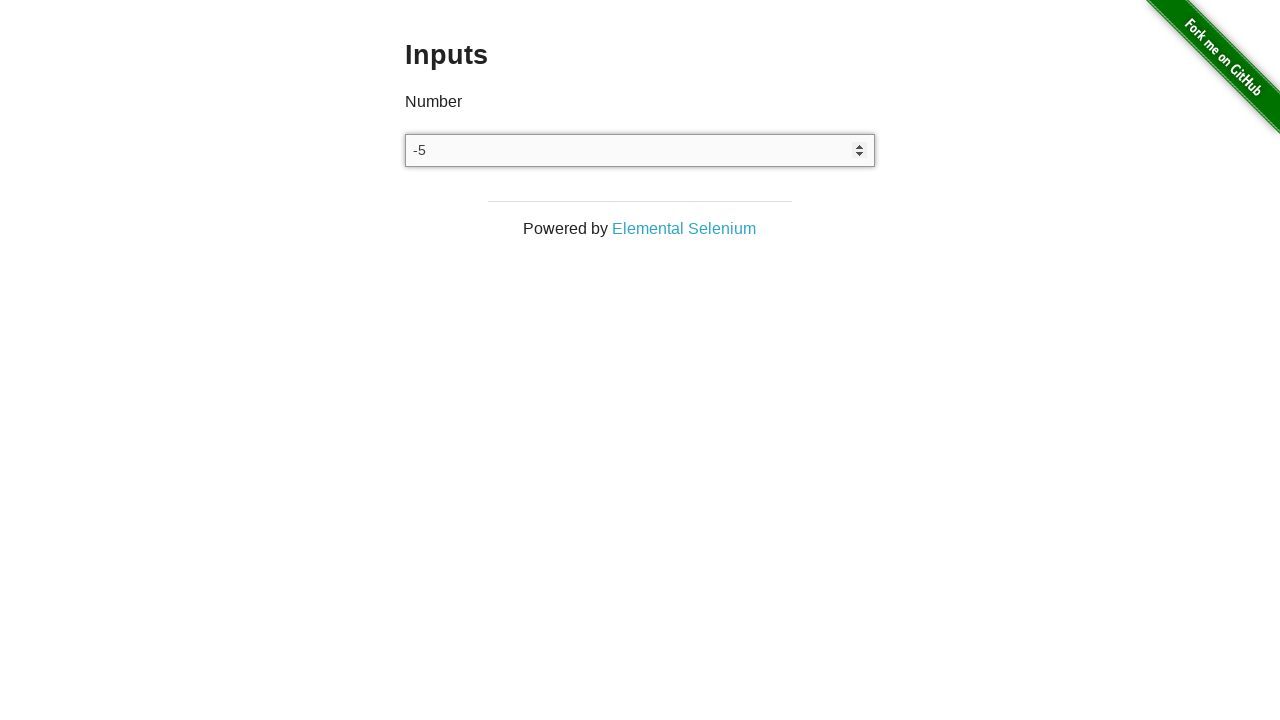

Pressed ArrowDown key (iteration 6/7) to decrement input value on xpath=//*[@id='content']/div/div/div/input
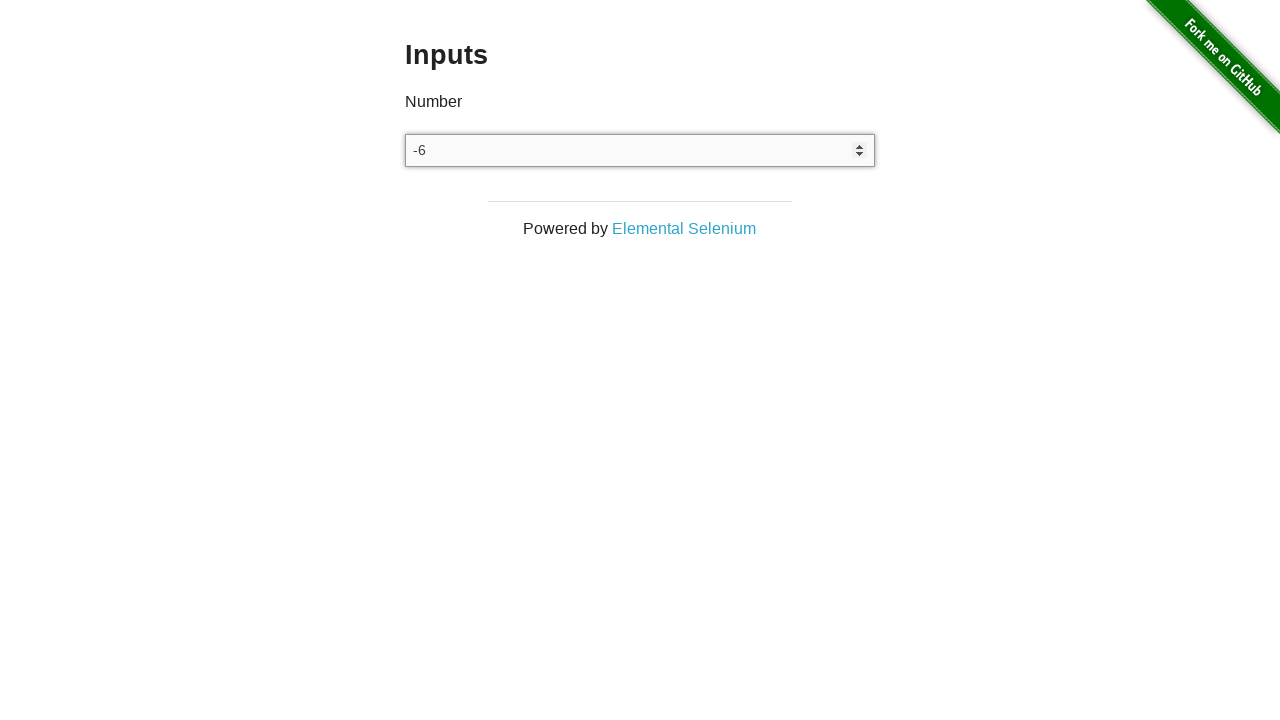

Pressed ArrowDown key (iteration 7/7) to decrement input value on xpath=//*[@id='content']/div/div/div/input
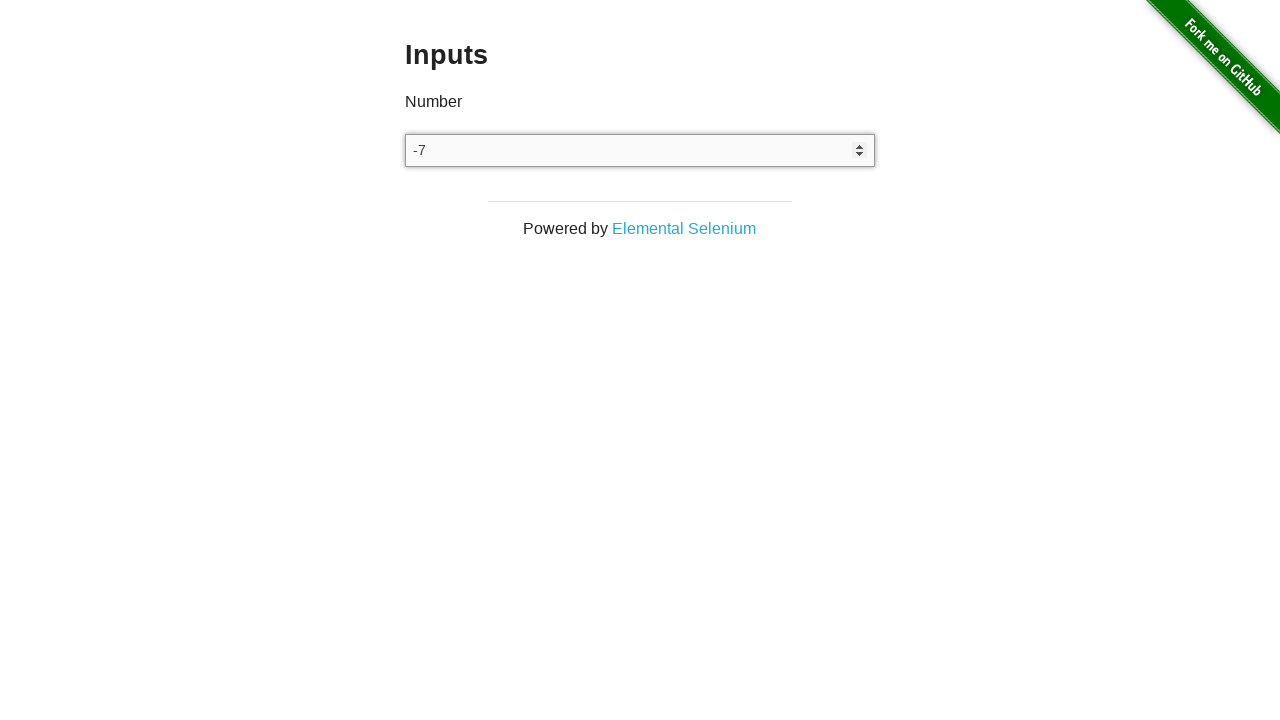

Retrieved current input value
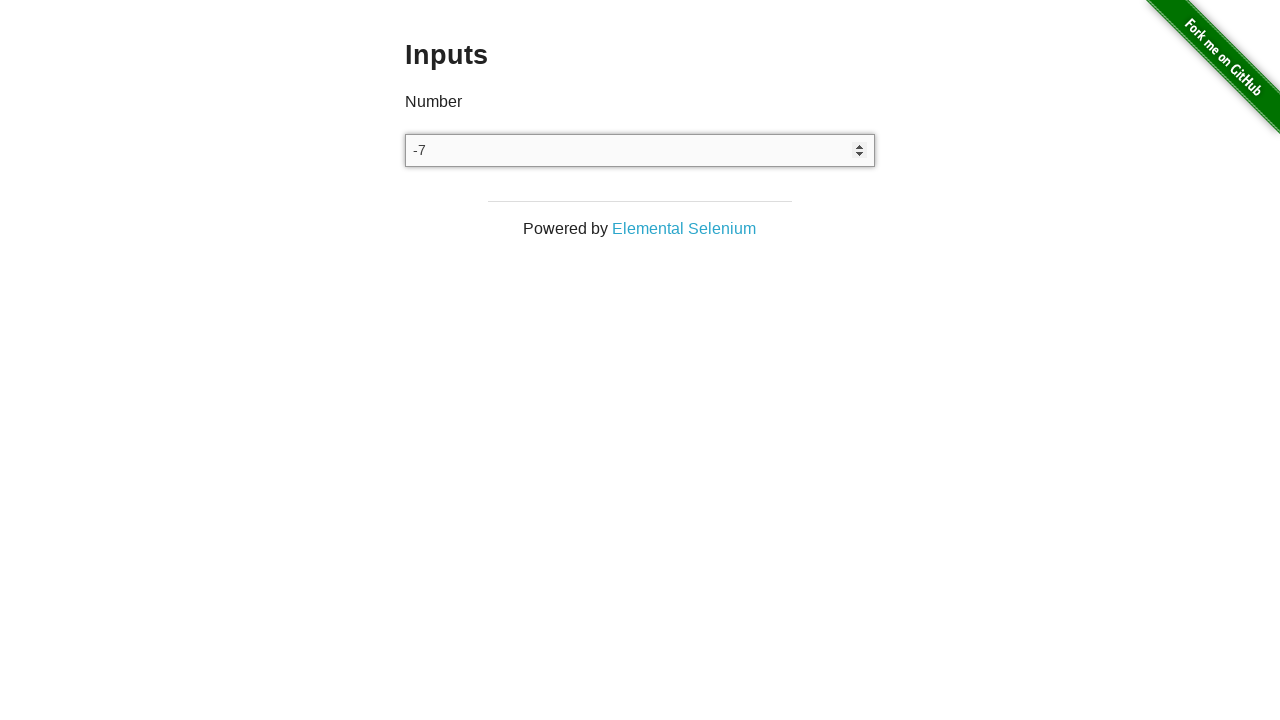

Verified input value is negative: -7 (expected -7)
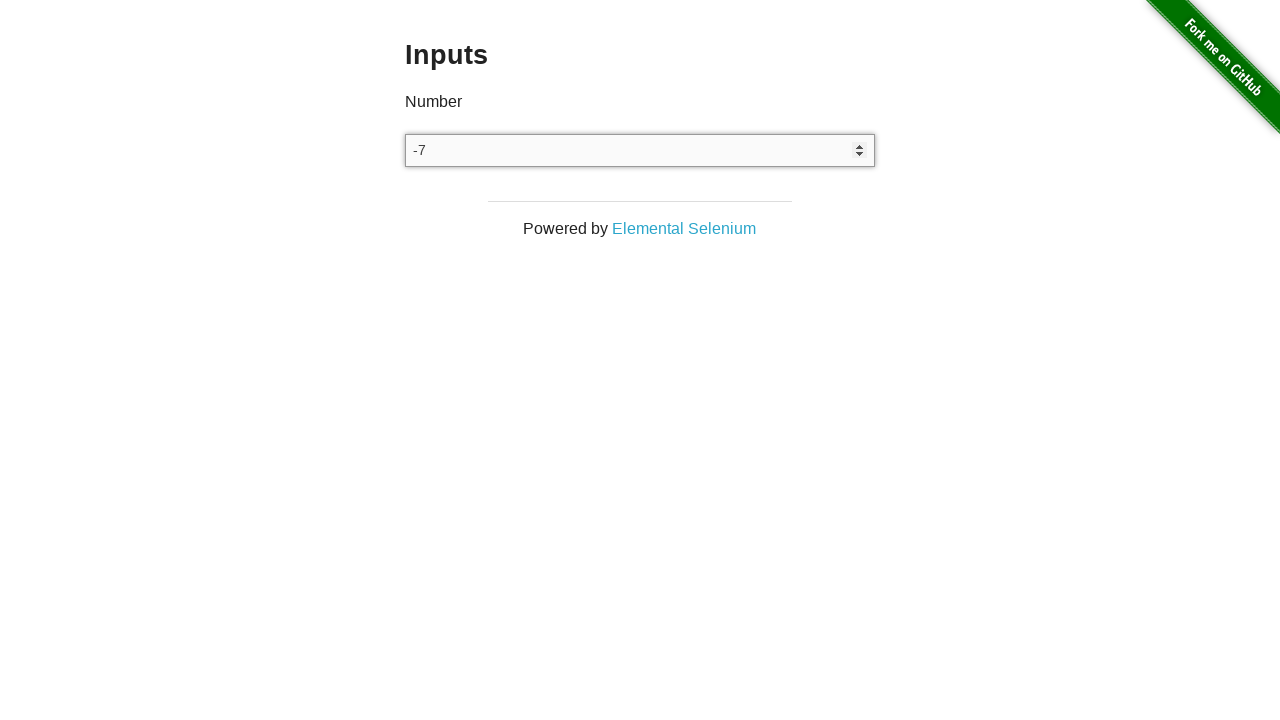

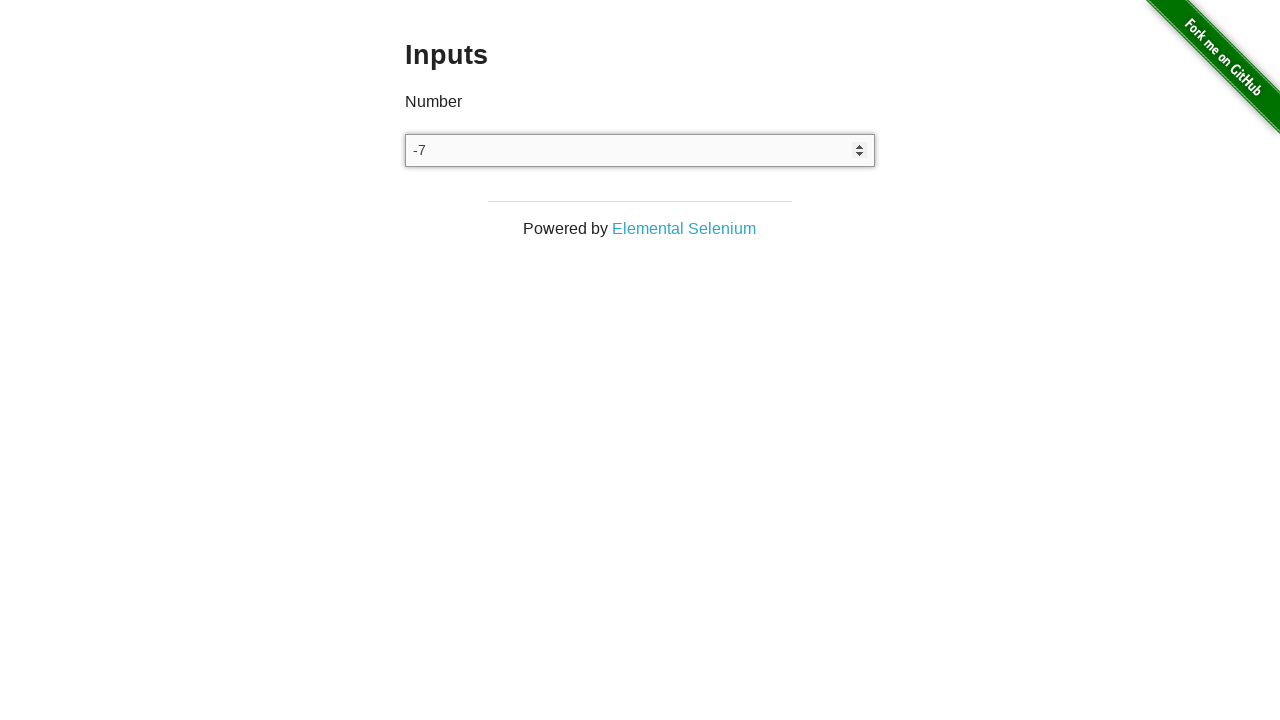